Tests radio button functionality by clicking three different radio buttons using different selector strategies (id, CSS, and XPath)

Starting URL: https://formy-project.herokuapp.com/radiobutton

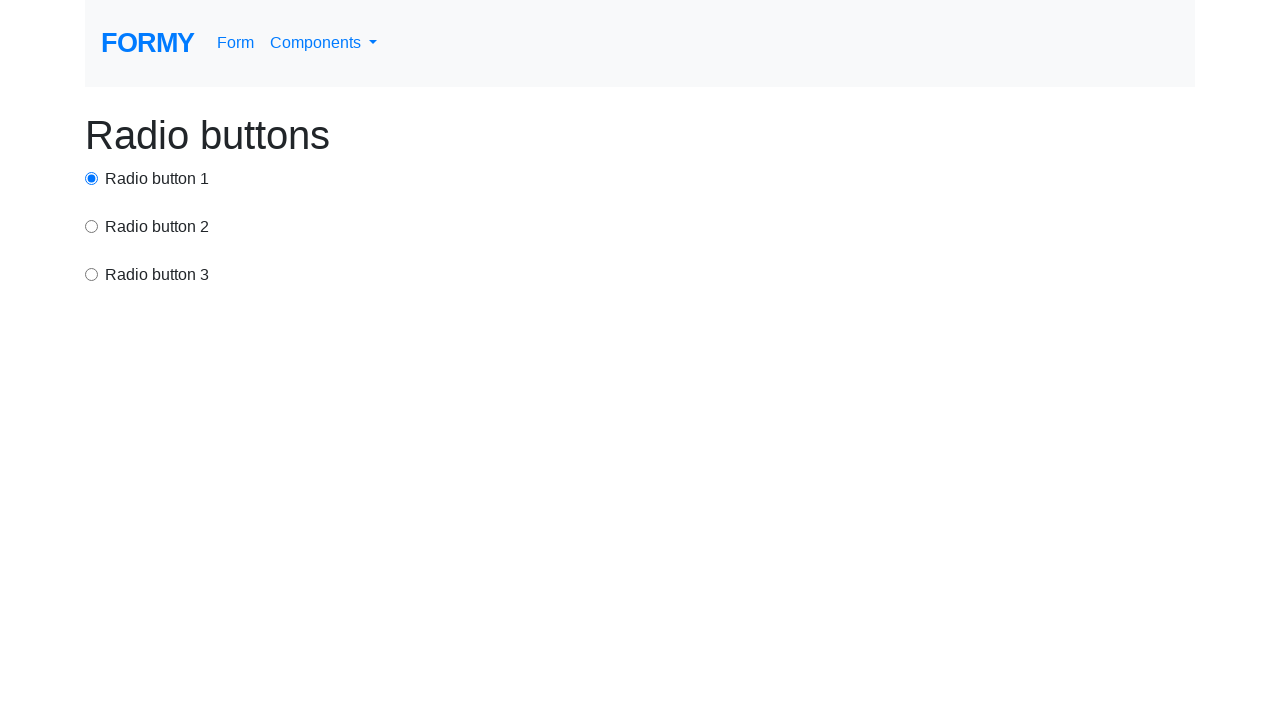

Clicked first radio button using id selector at (92, 178) on #radio-button-1
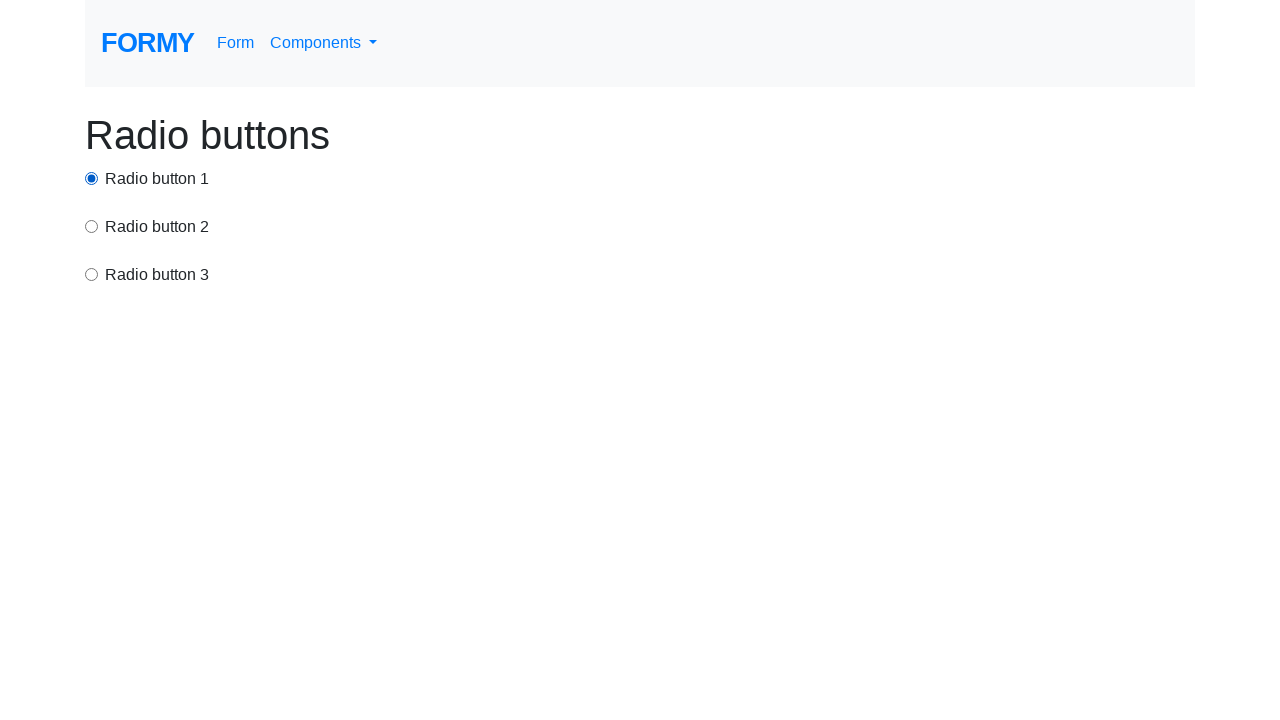

Clicked second radio button using CSS selector at (92, 226) on input[value='option2']
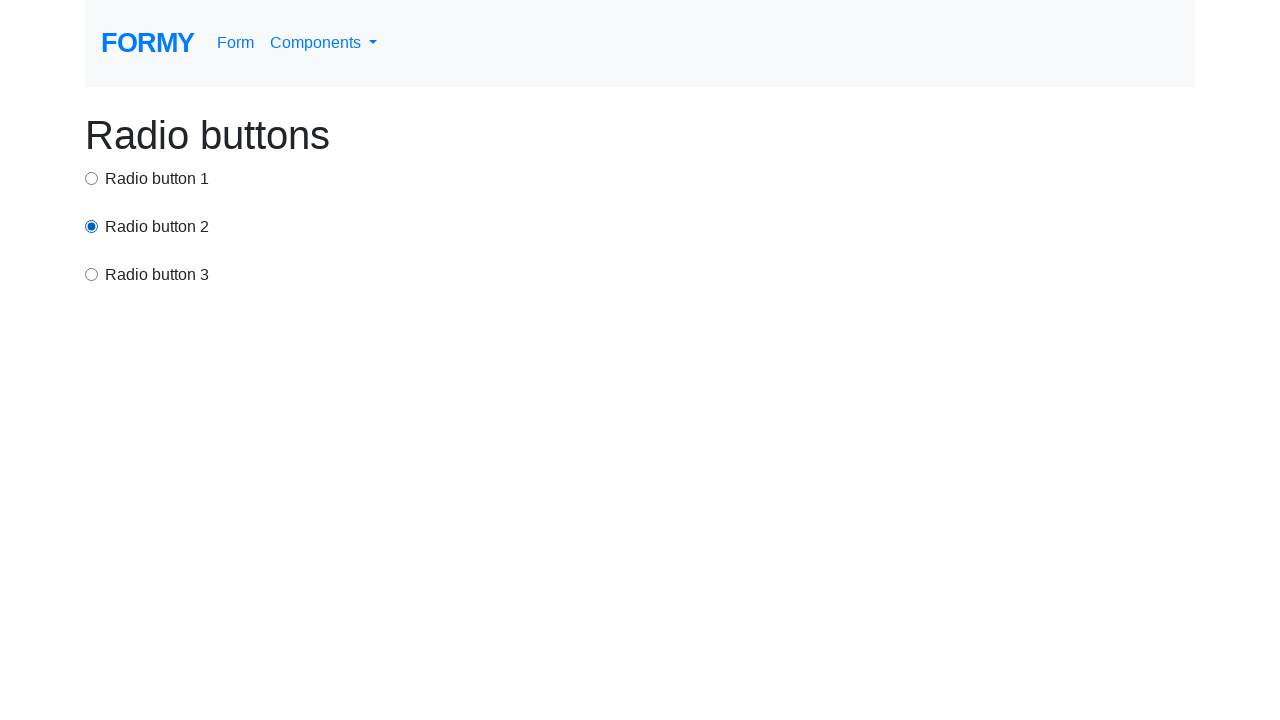

Clicked third radio button using XPath selector at (92, 274) on xpath=/html/body/div/div[3]/input
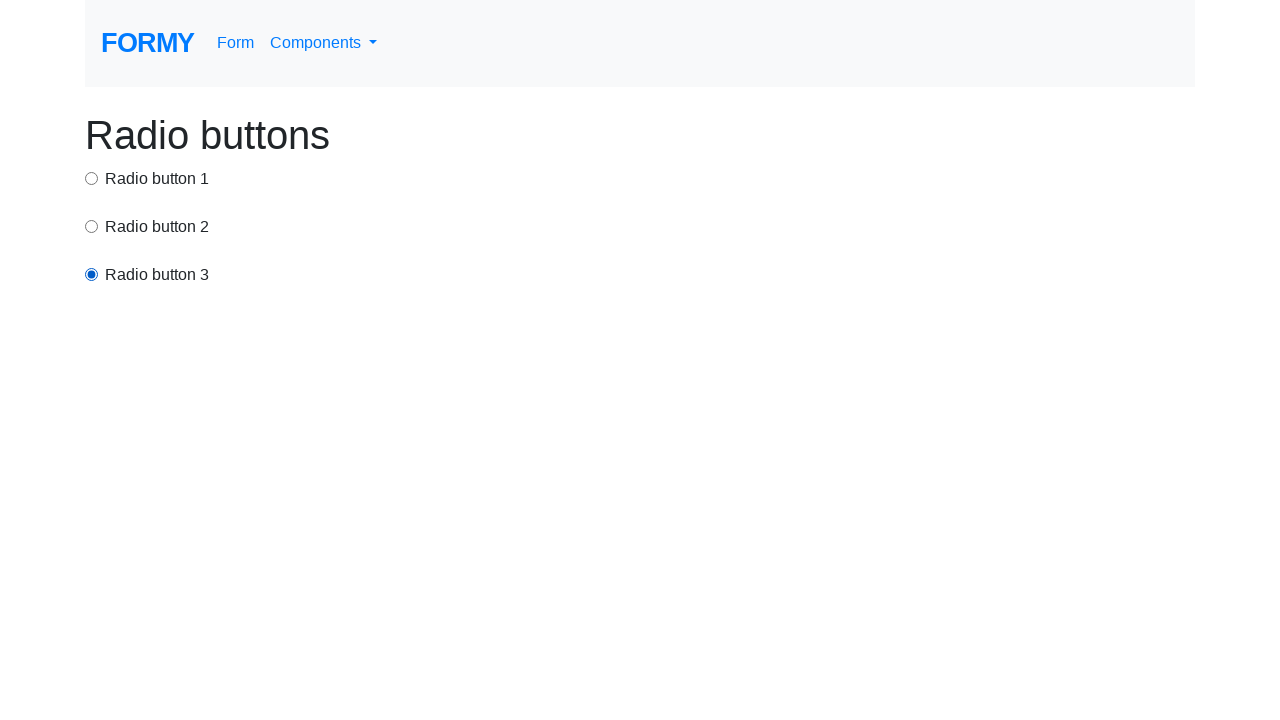

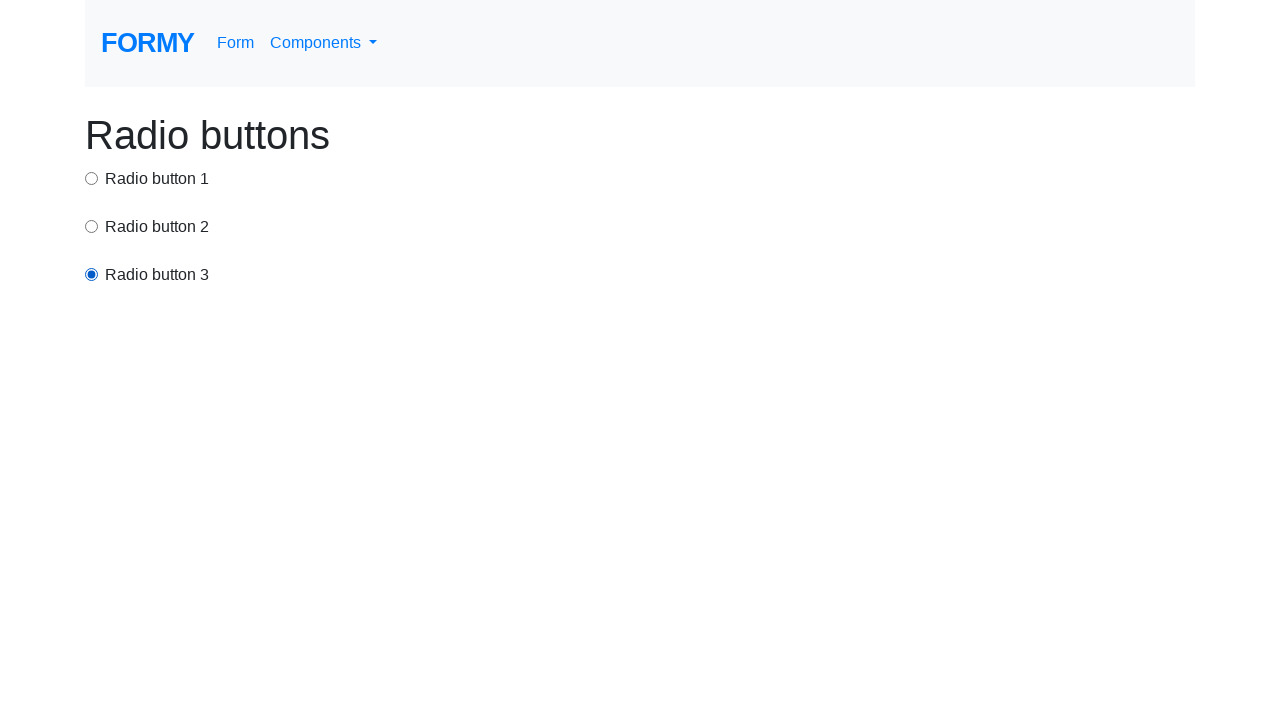